Tests the jQuery UI draggable widget by switching to the demo iframe and performing a drag-and-drop action on the draggable element

Starting URL: http://jqueryui.com/draggable/

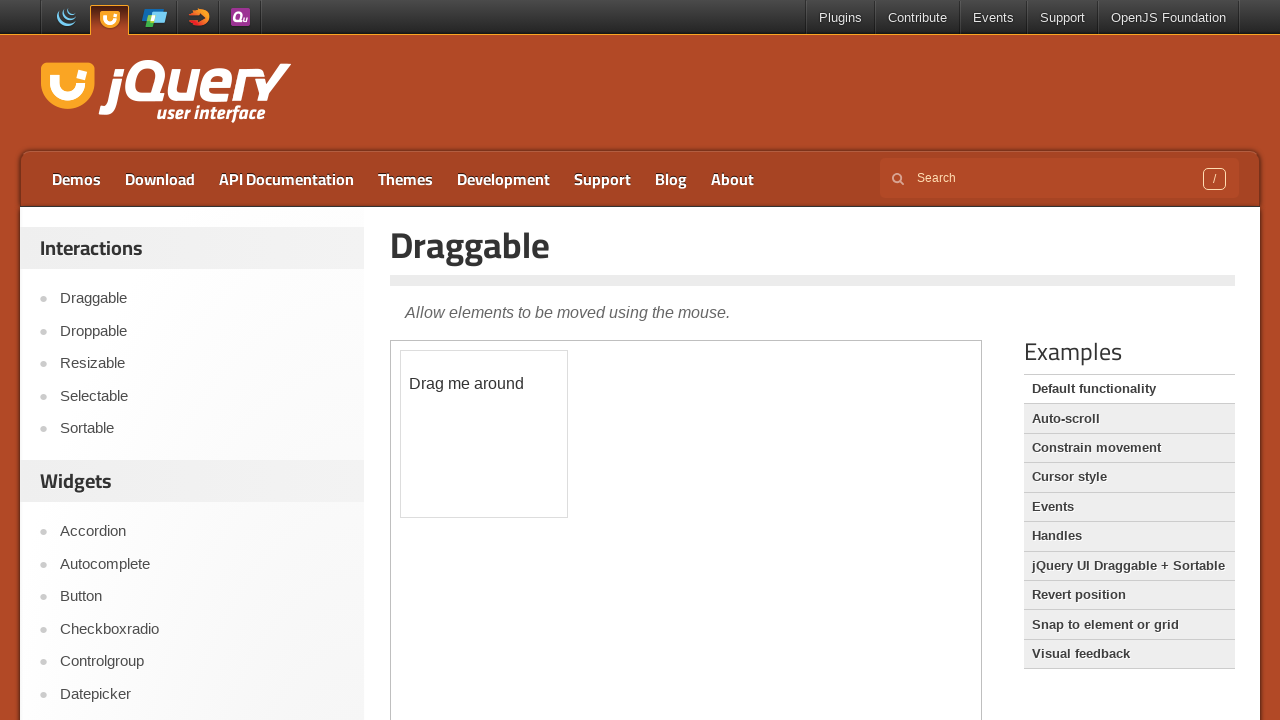

Located the demo iframe
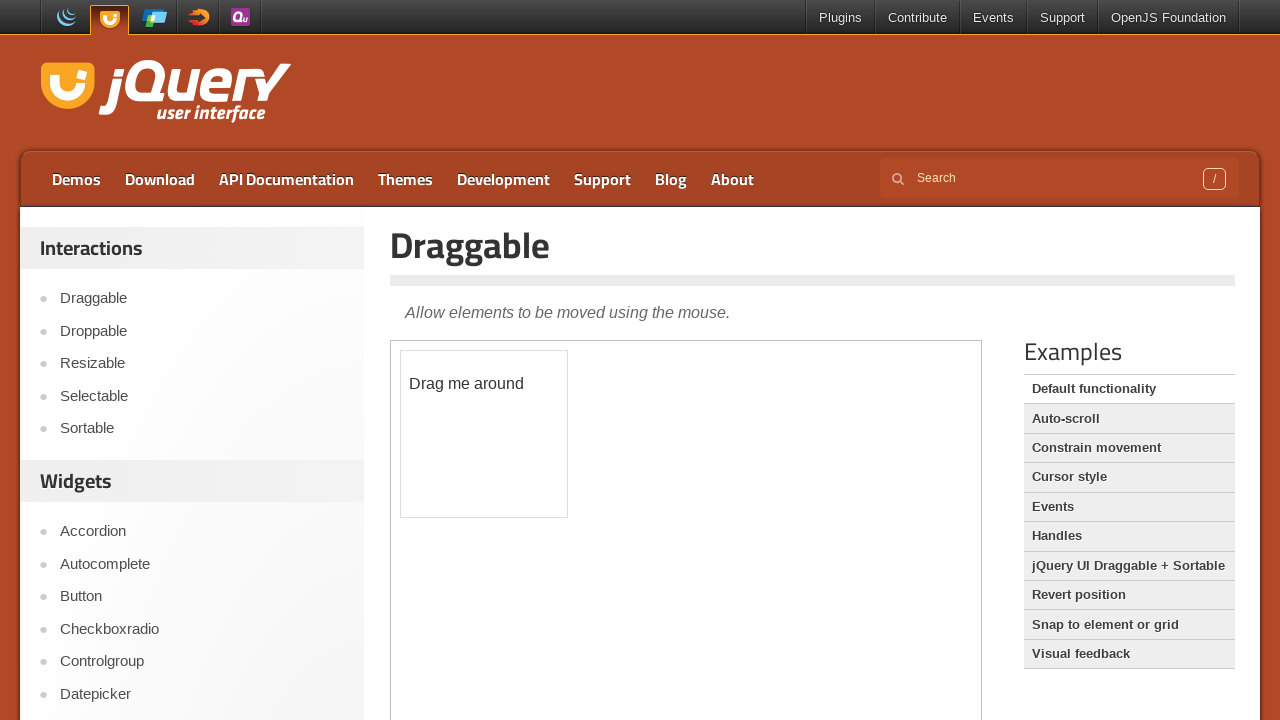

Located the draggable element in the iframe
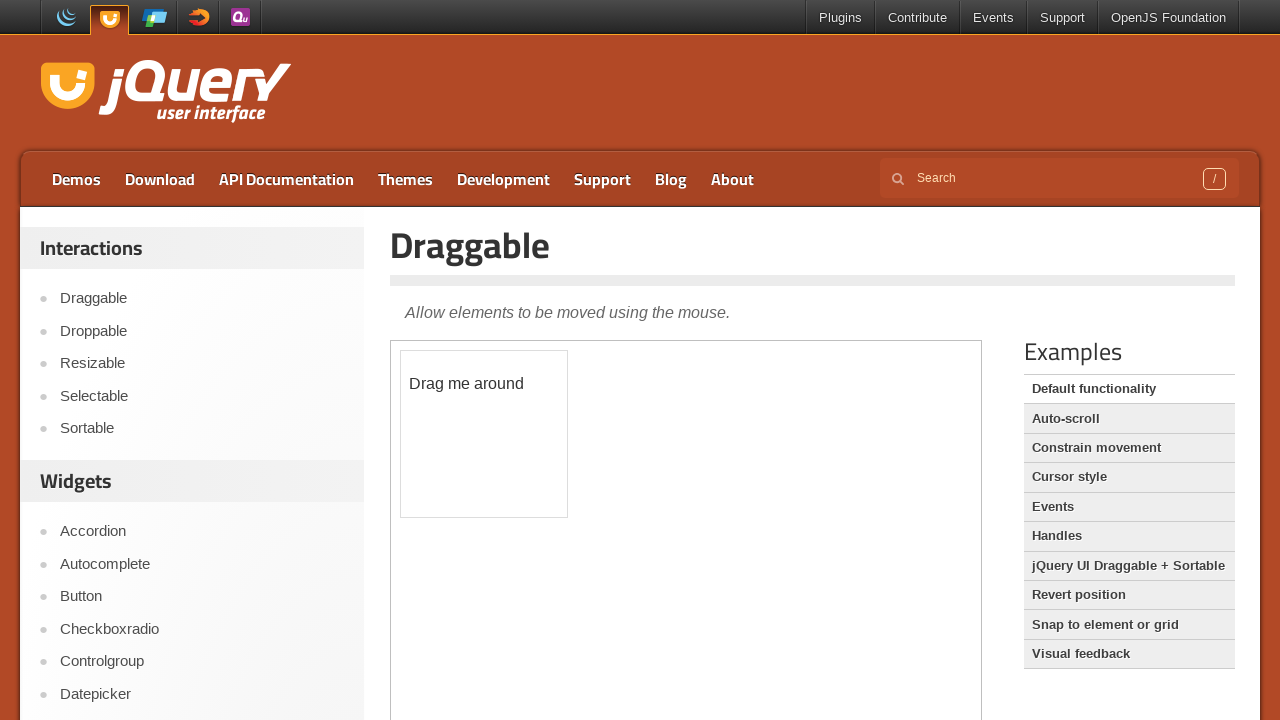

Draggable element became visible and ready
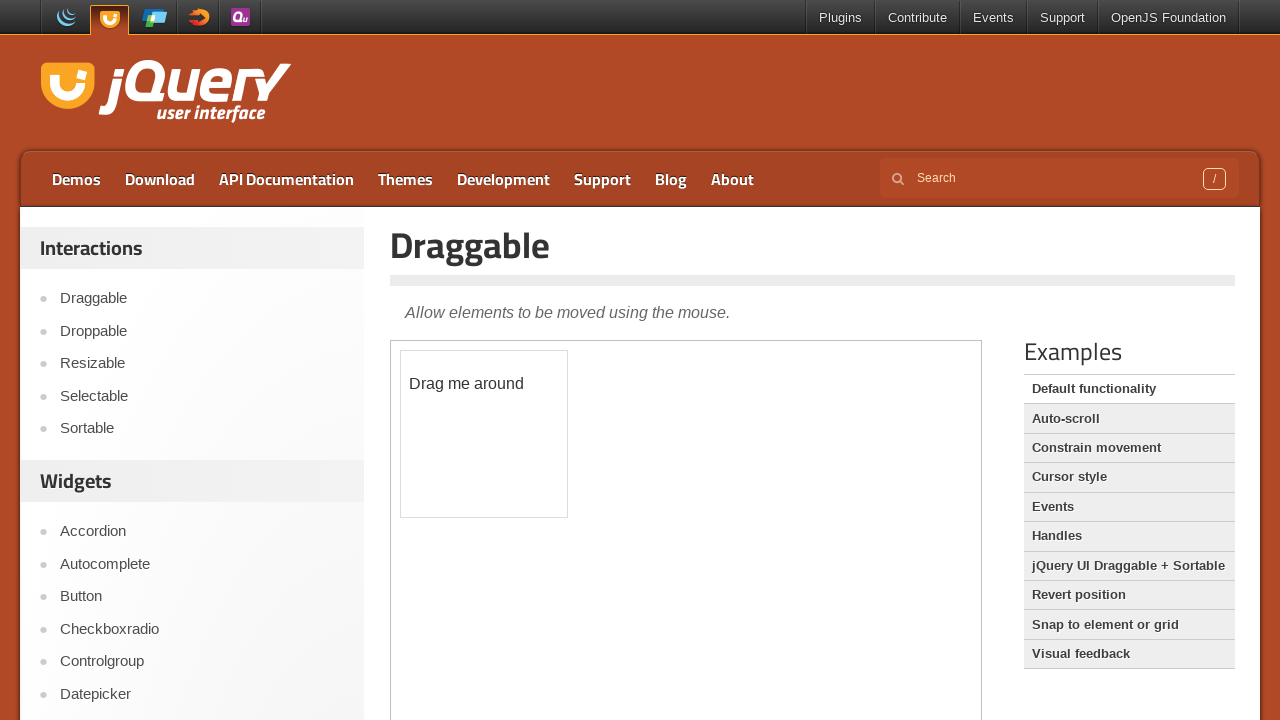

Retrieved bounding box coordinates of the draggable element
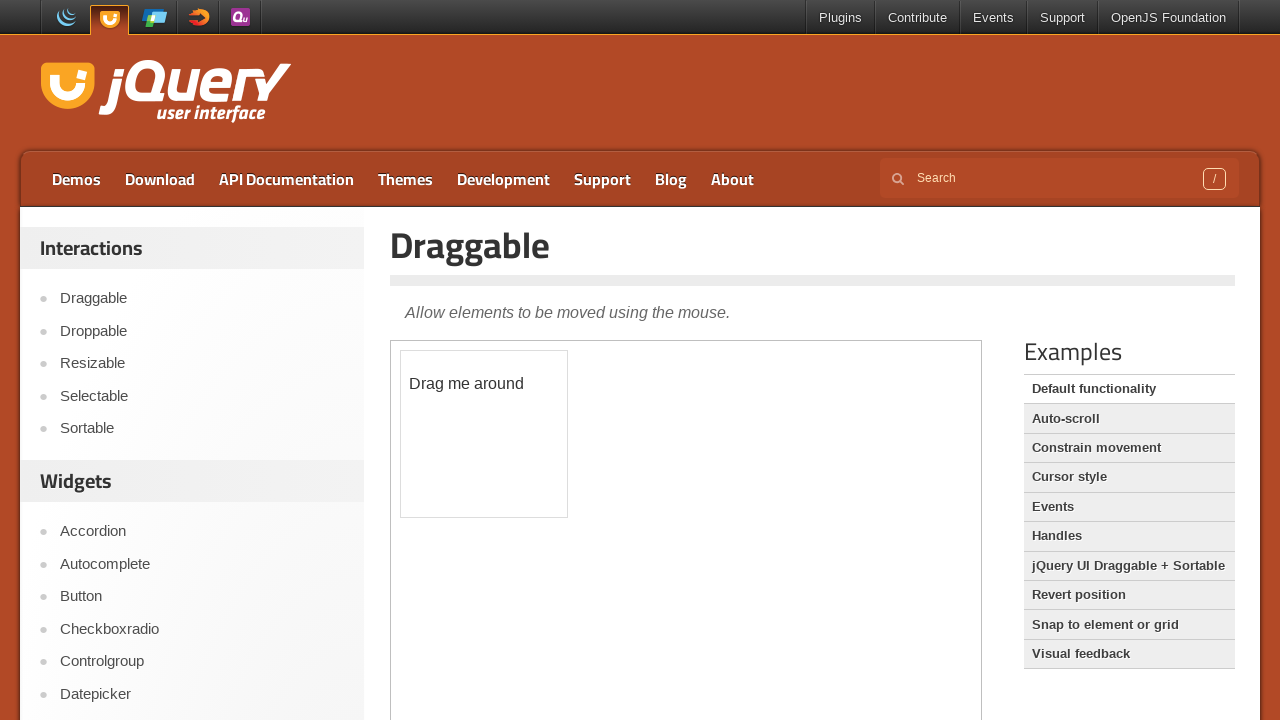

Performed drag-and-drop action on the draggable element (moved 50px right and 50px down) at (535, 485)
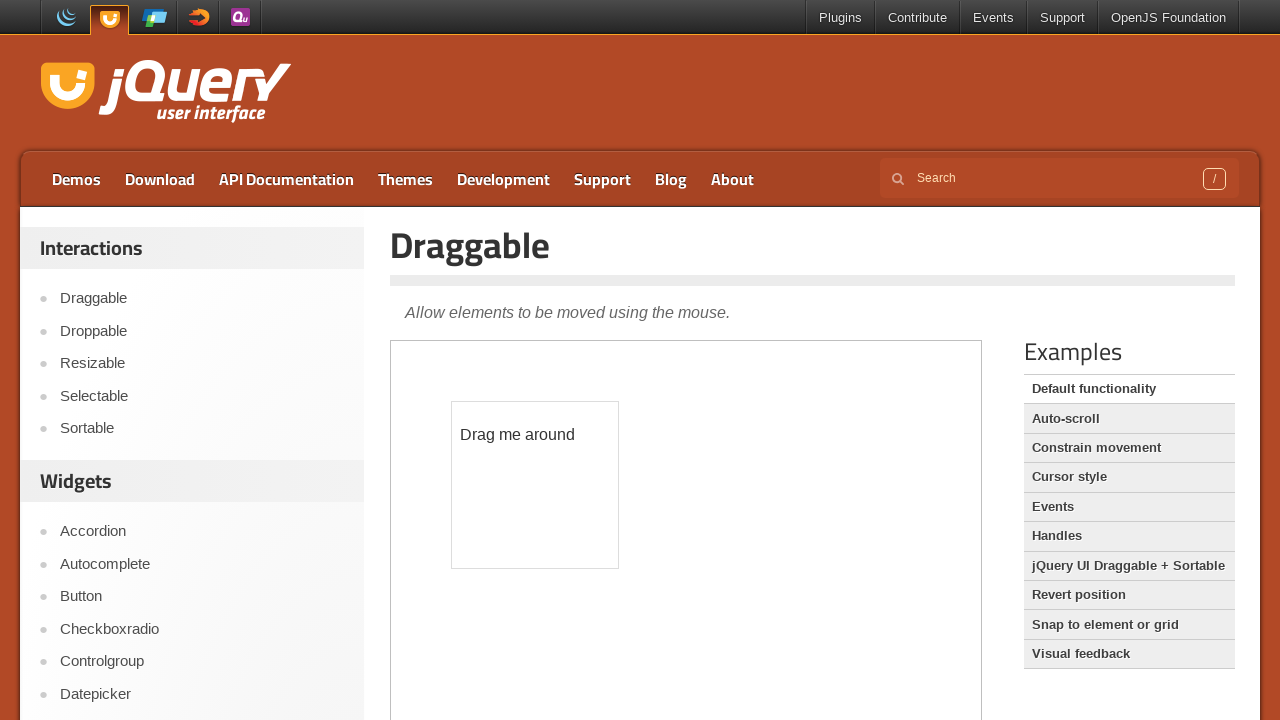

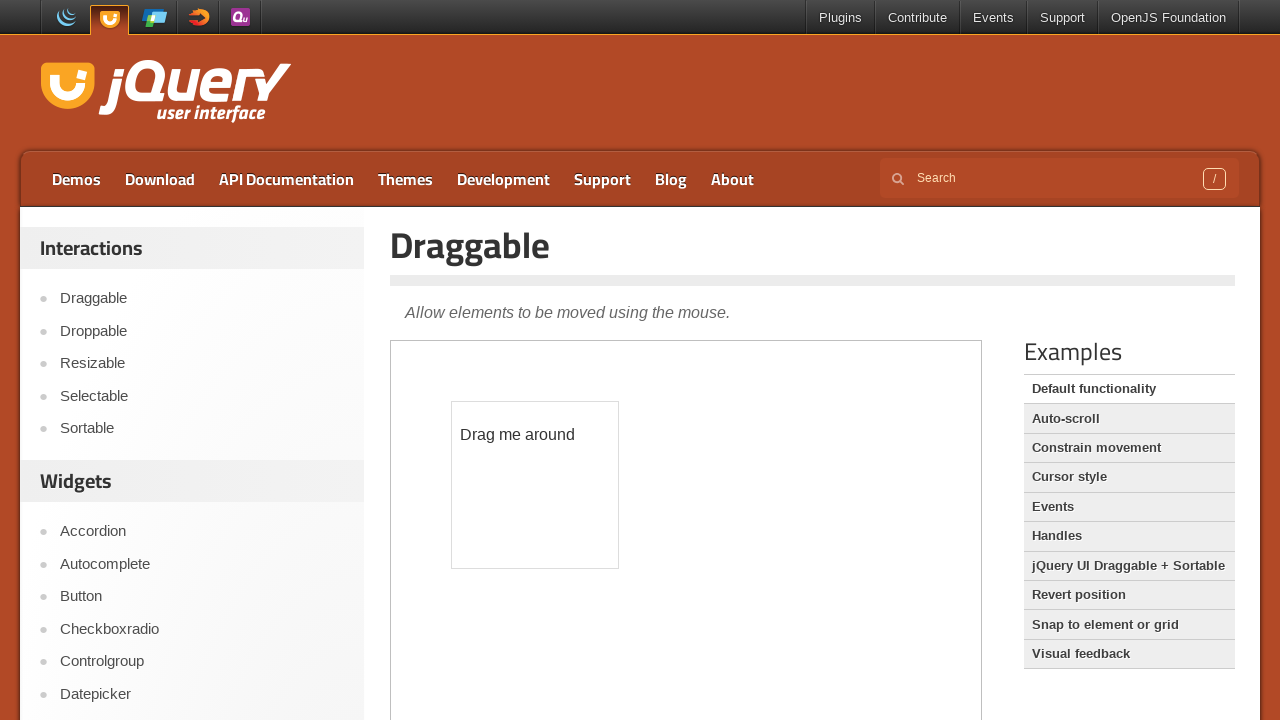